Tests editing a todo item by double-clicking to enter edit mode, changing the text, and pressing Enter

Starting URL: https://demo.playwright.dev/todomvc

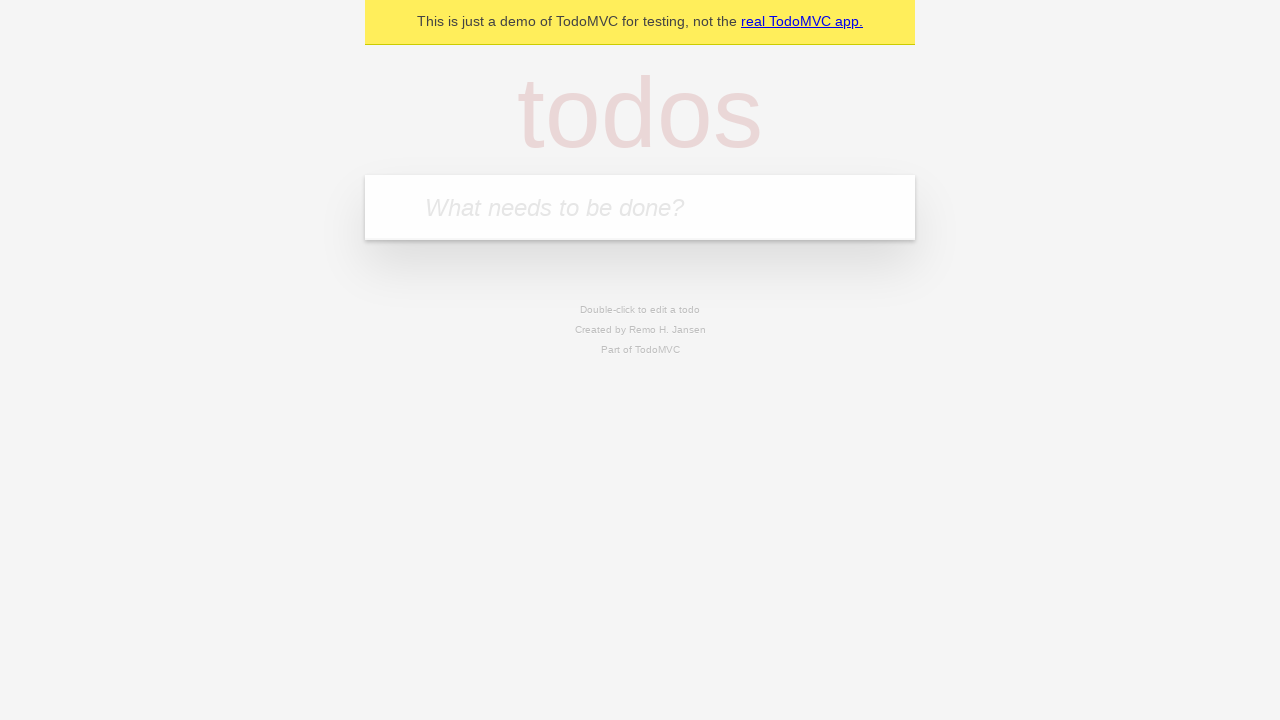

Filled todo input with 'buy some cheese' on internal:attr=[placeholder="What needs to be done?"i]
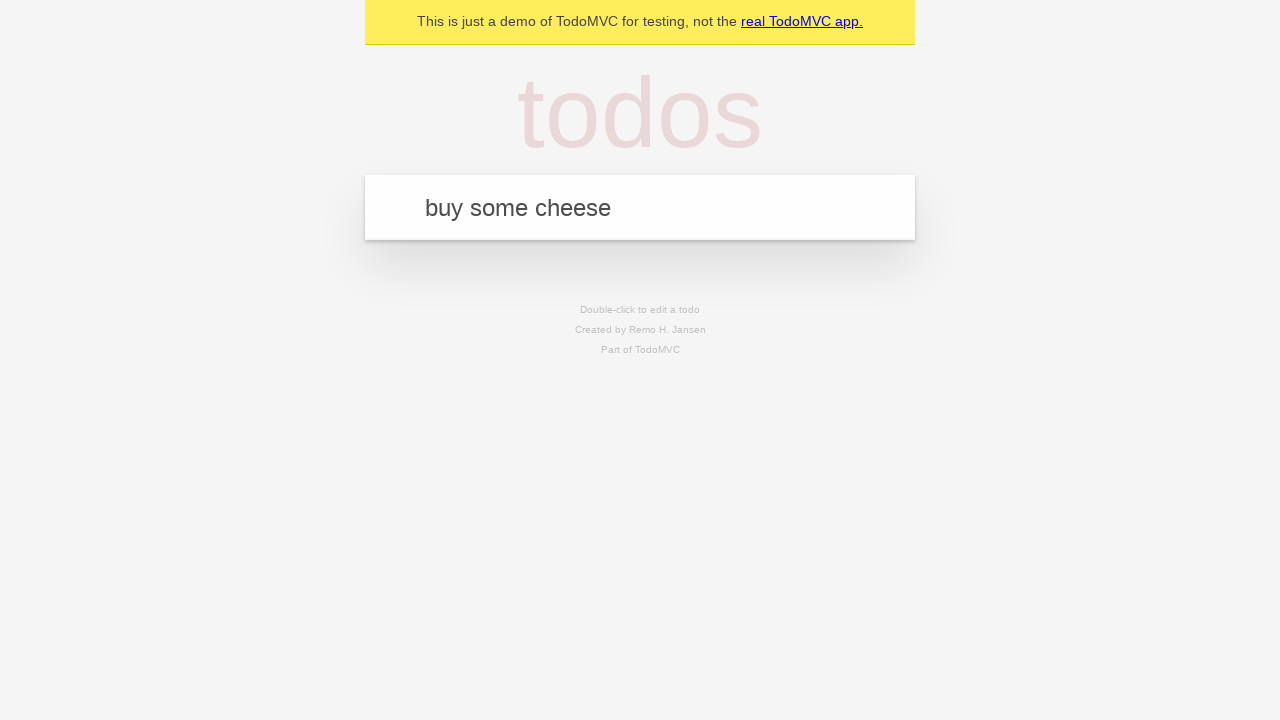

Pressed Enter to create first todo on internal:attr=[placeholder="What needs to be done?"i]
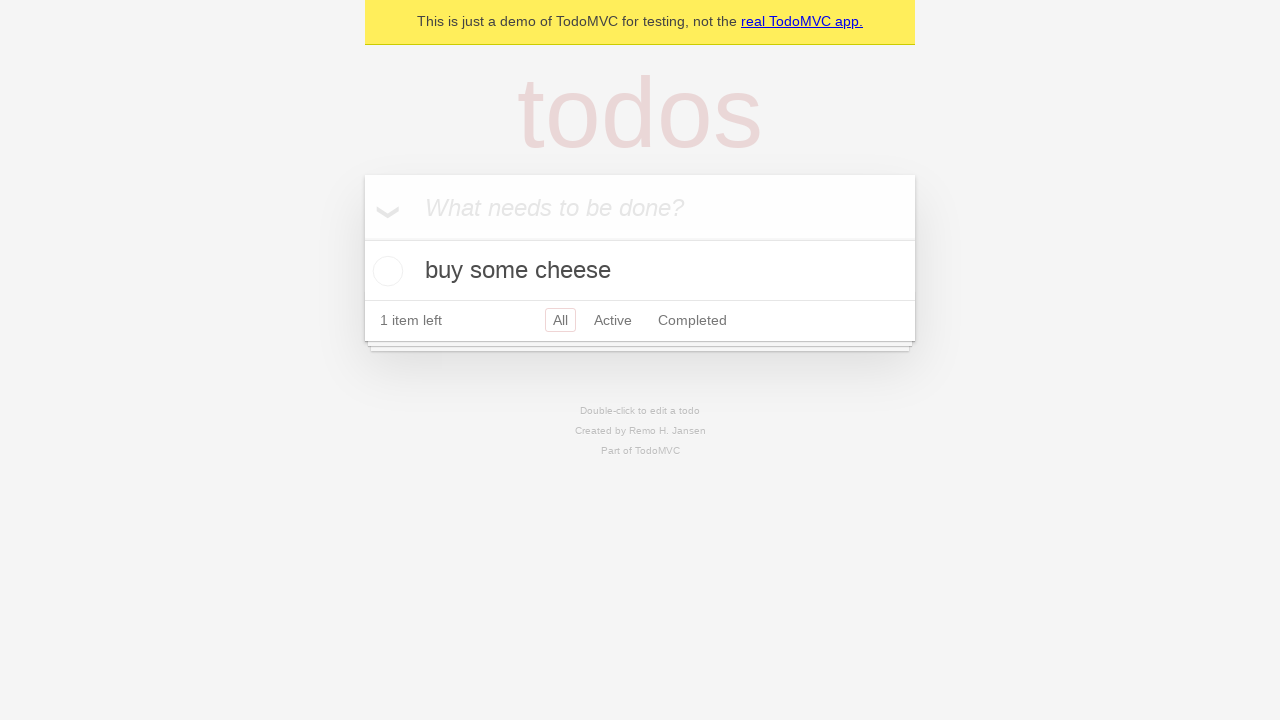

Filled todo input with 'feed the cat' on internal:attr=[placeholder="What needs to be done?"i]
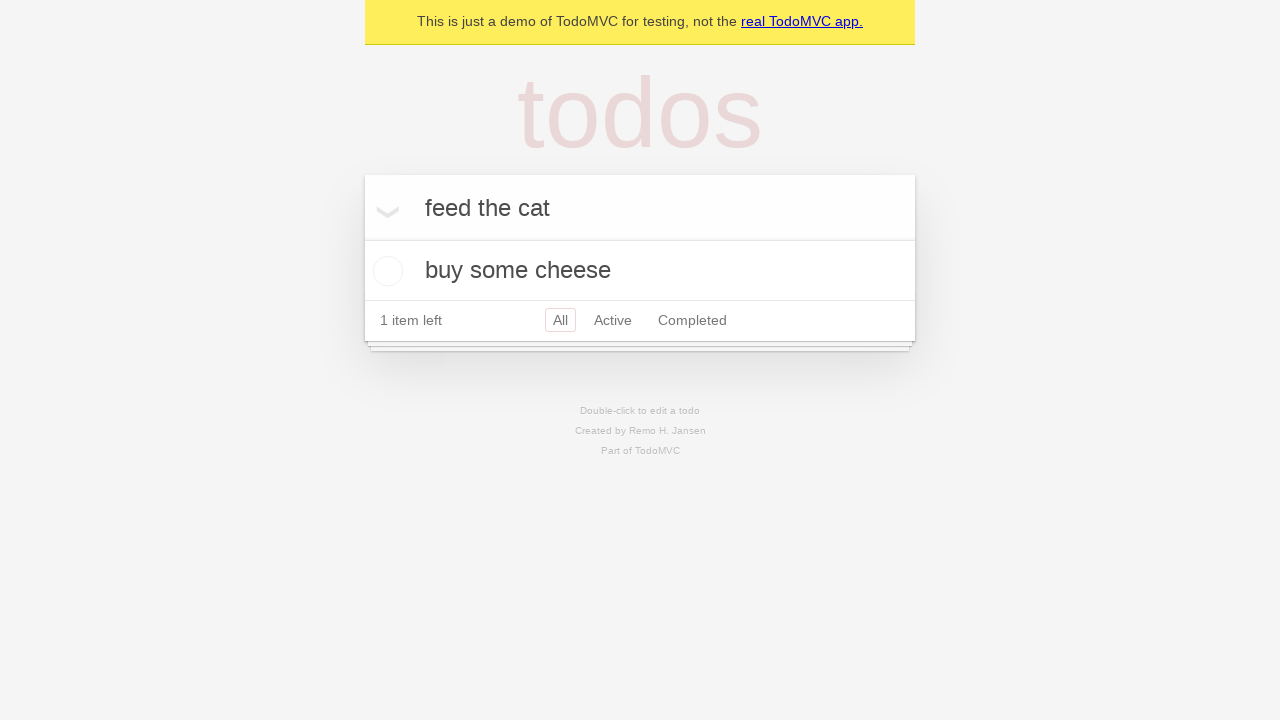

Pressed Enter to create second todo on internal:attr=[placeholder="What needs to be done?"i]
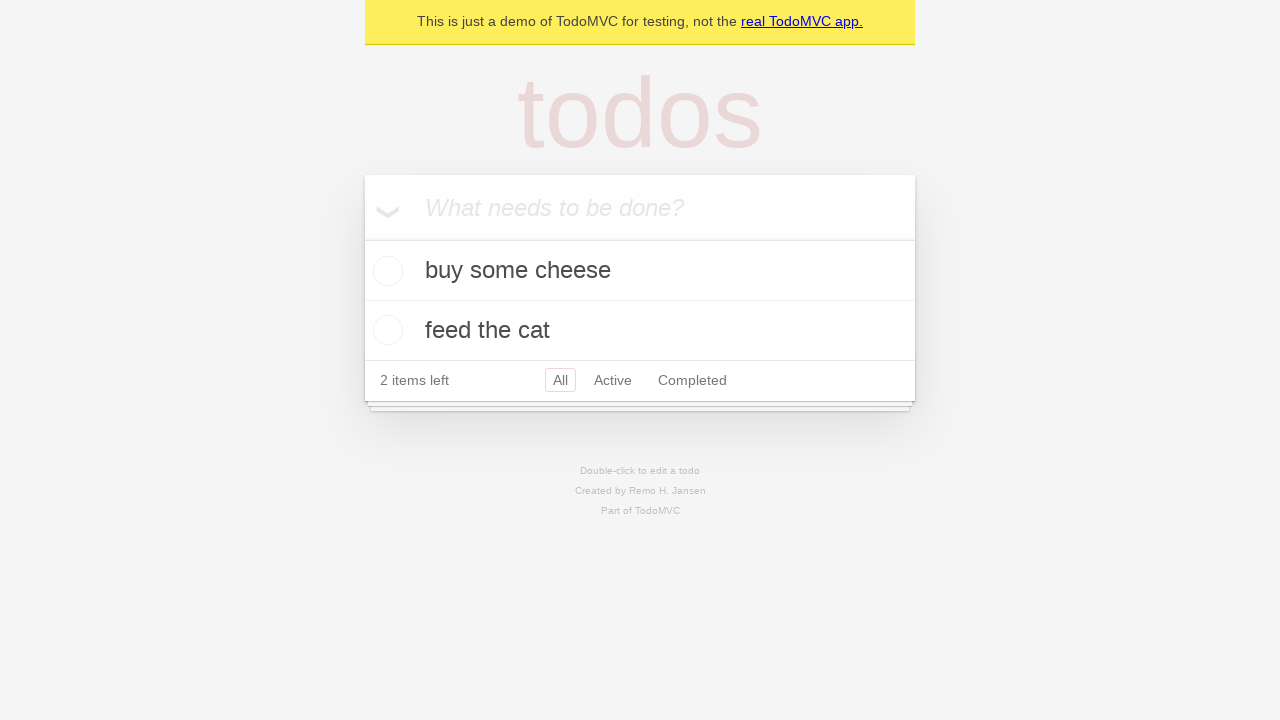

Filled todo input with 'book a doctors appointment' on internal:attr=[placeholder="What needs to be done?"i]
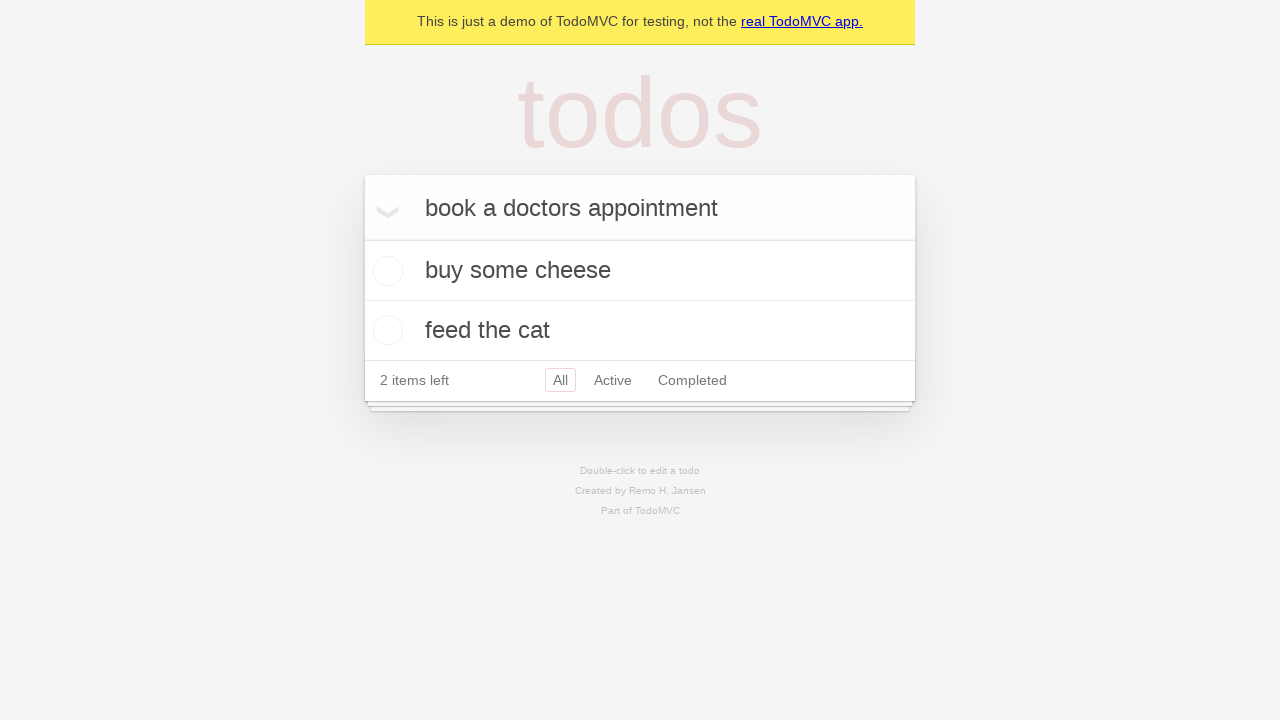

Pressed Enter to create third todo on internal:attr=[placeholder="What needs to be done?"i]
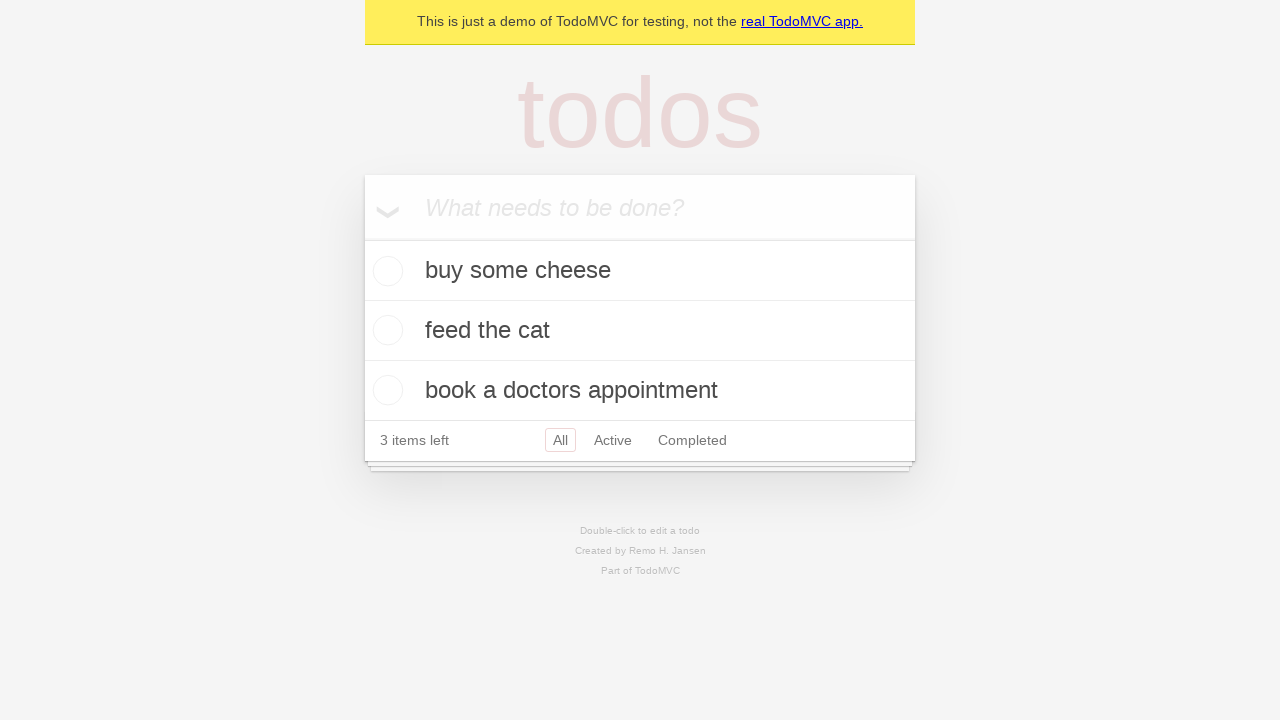

Retrieved all todo items
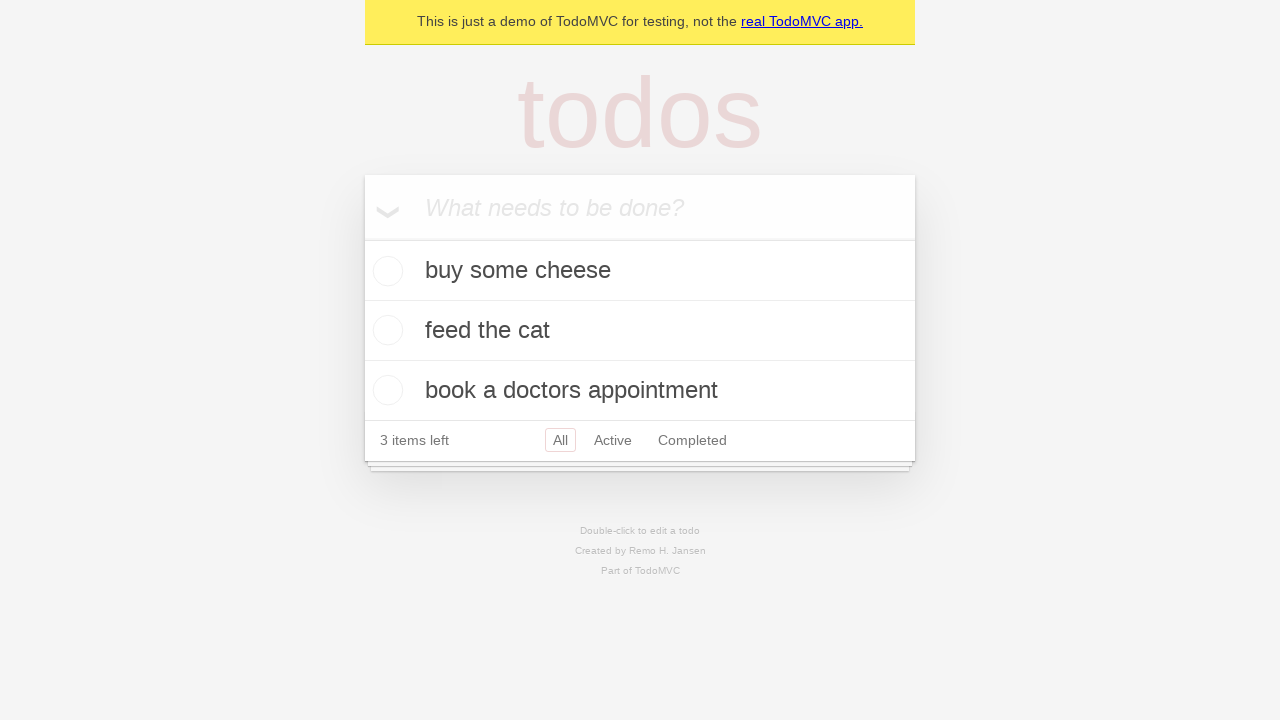

Selected the second todo item
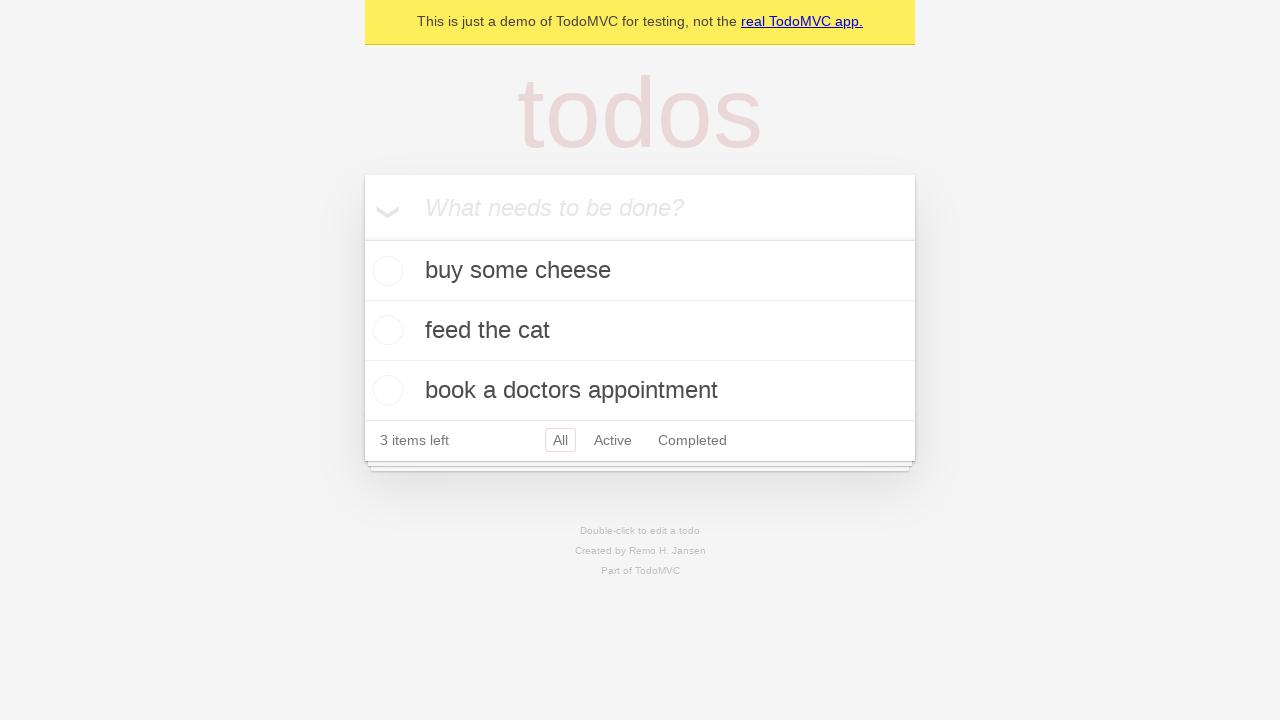

Double-clicked second todo to enter edit mode at (640, 331) on internal:testid=[data-testid="todo-item"s] >> nth=1
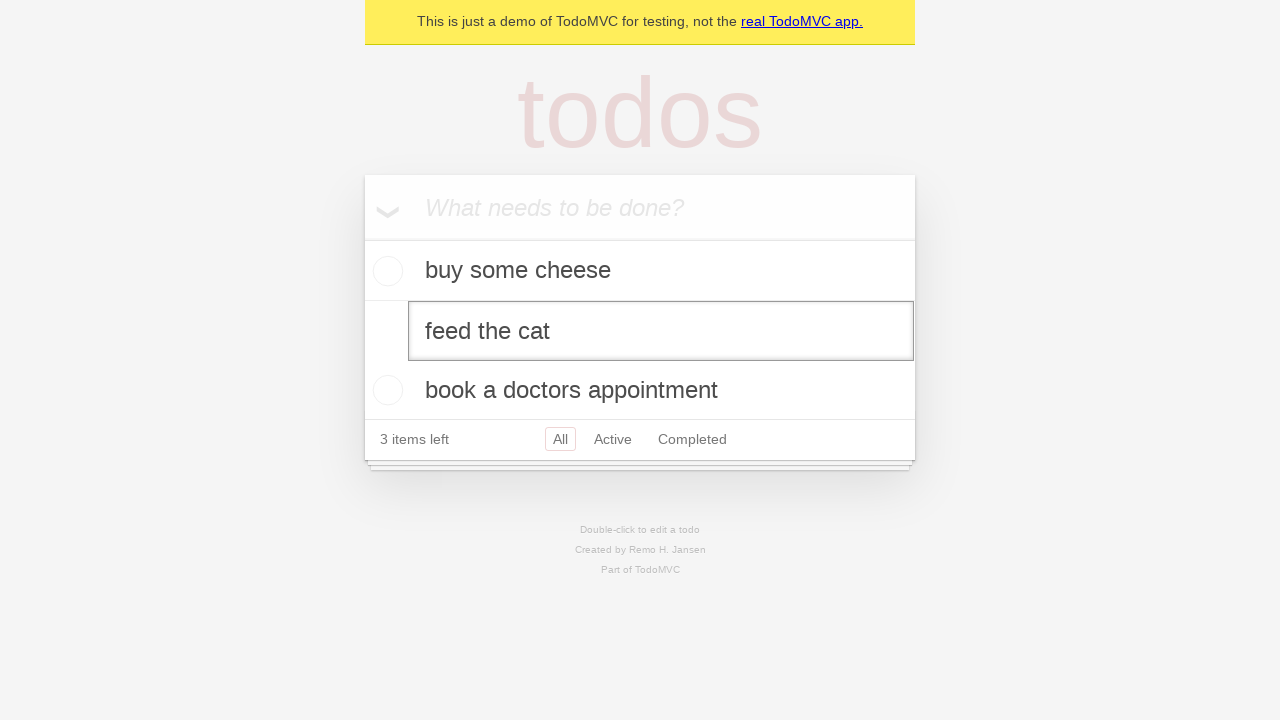

Filled edit textbox with 'buy some sausages' on internal:testid=[data-testid="todo-item"s] >> nth=1 >> internal:role=textbox[nam
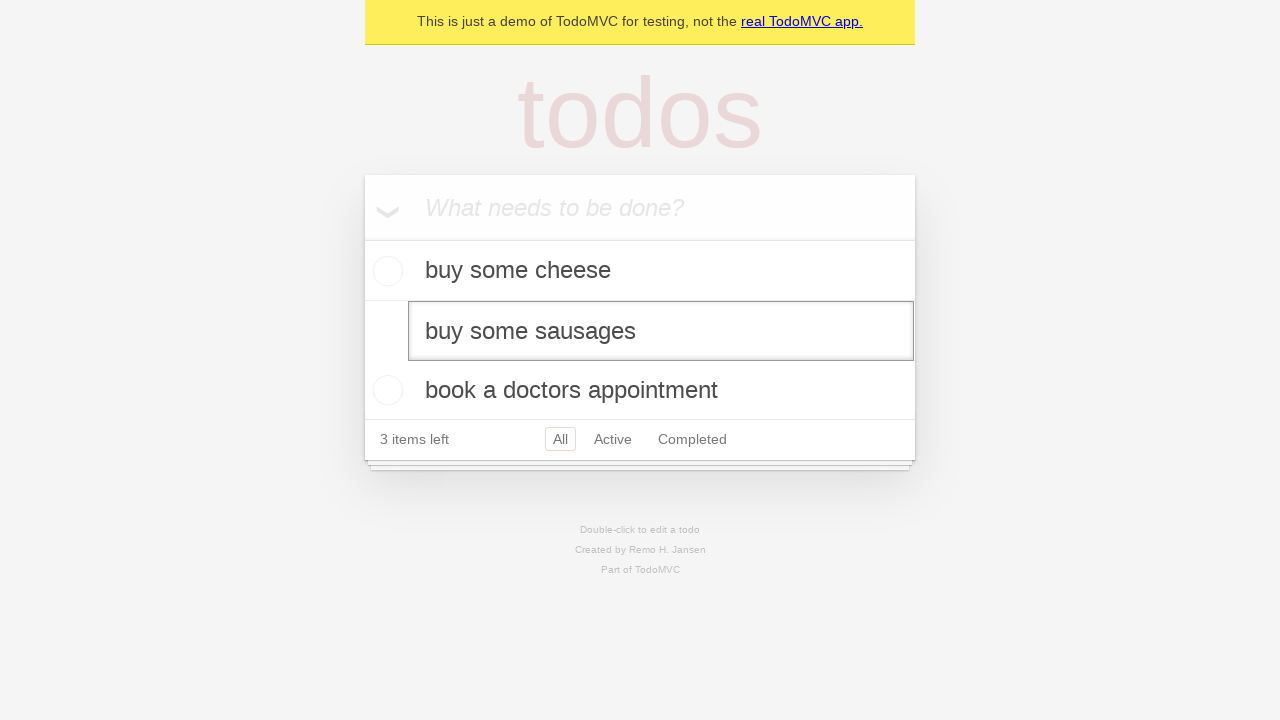

Pressed Enter to confirm edited todo text on internal:testid=[data-testid="todo-item"s] >> nth=1 >> internal:role=textbox[nam
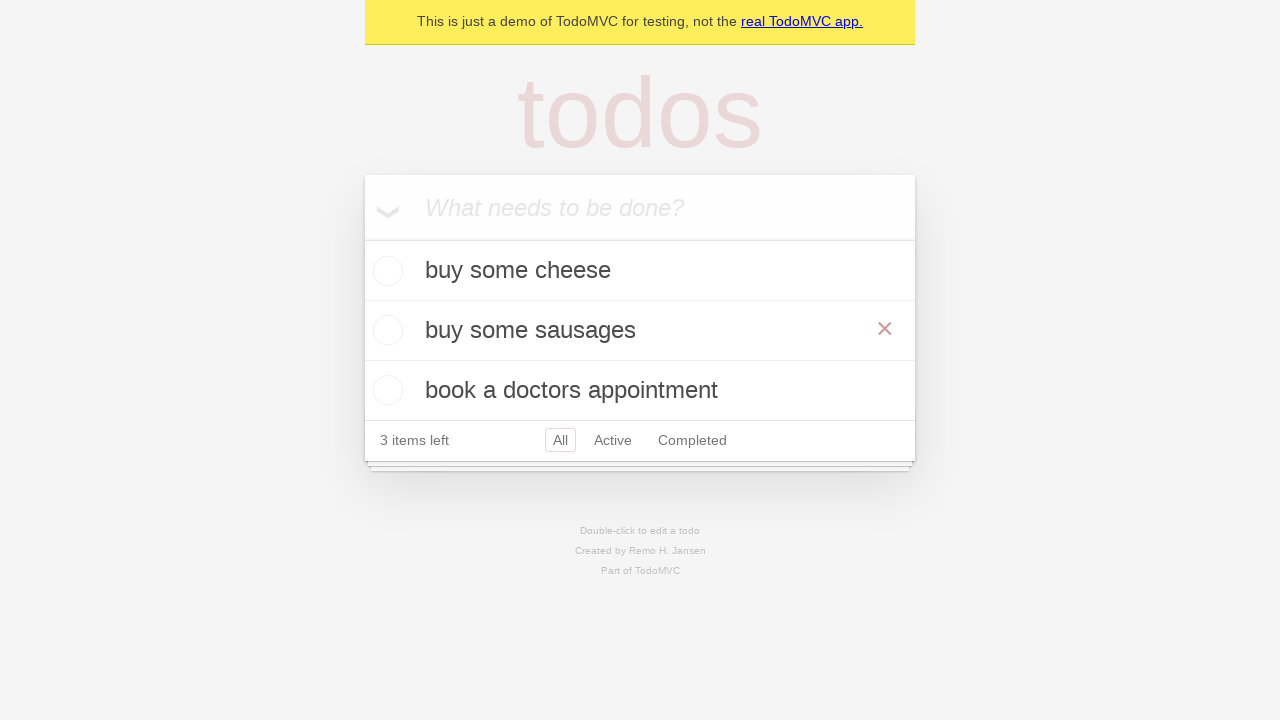

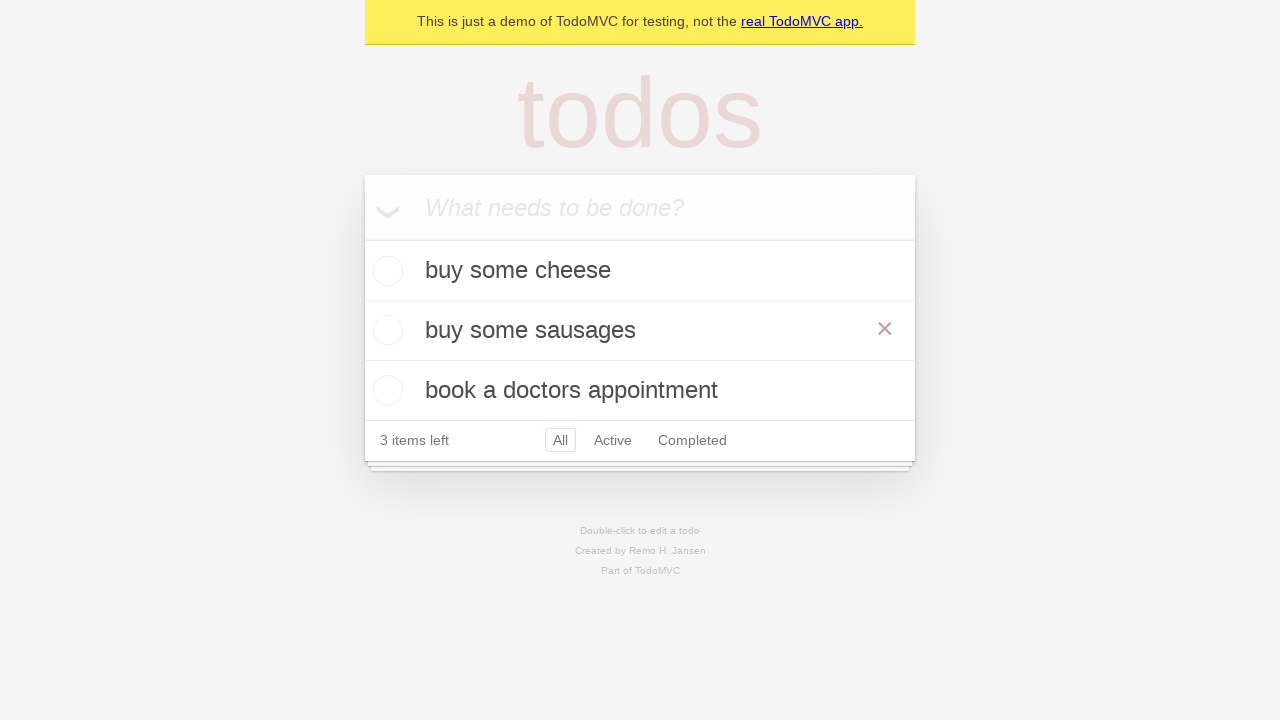